Navigates to a Taiwanese finance news website, clicks on navigation category links, and verifies that article listings load on each category page.

Starting URL: https://finance.ettoday.net/

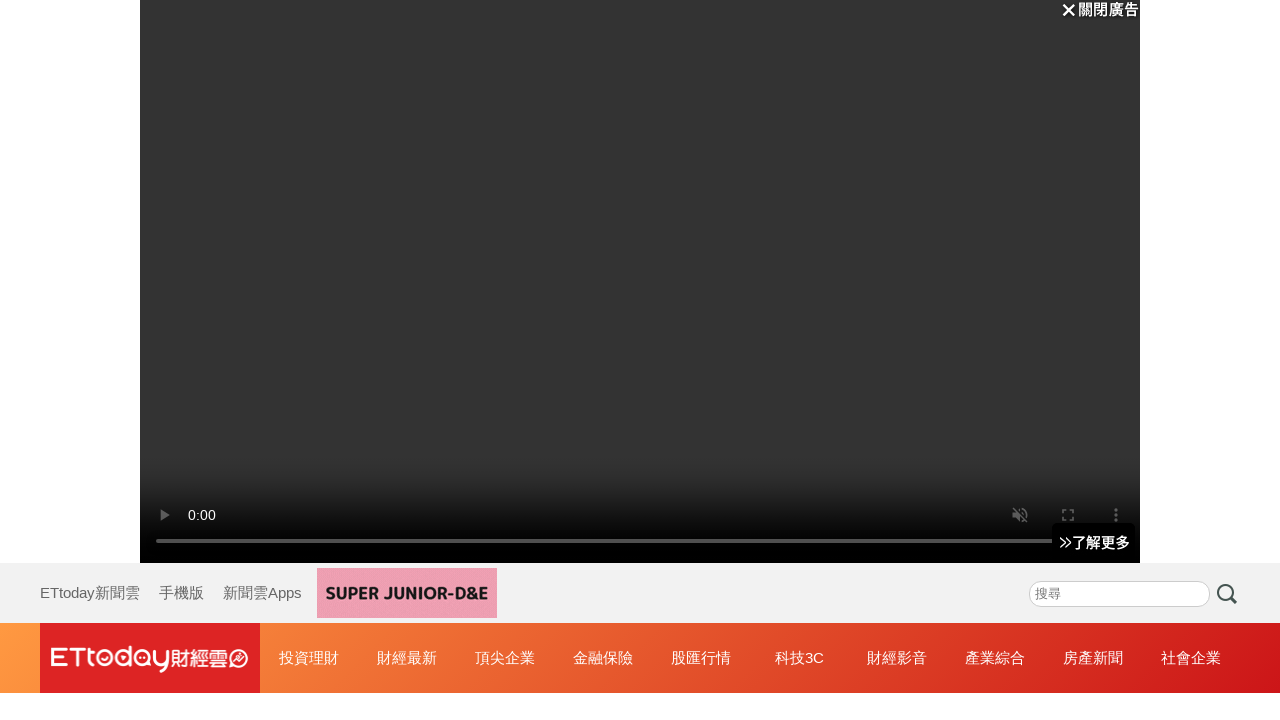

Navigation menu loaded
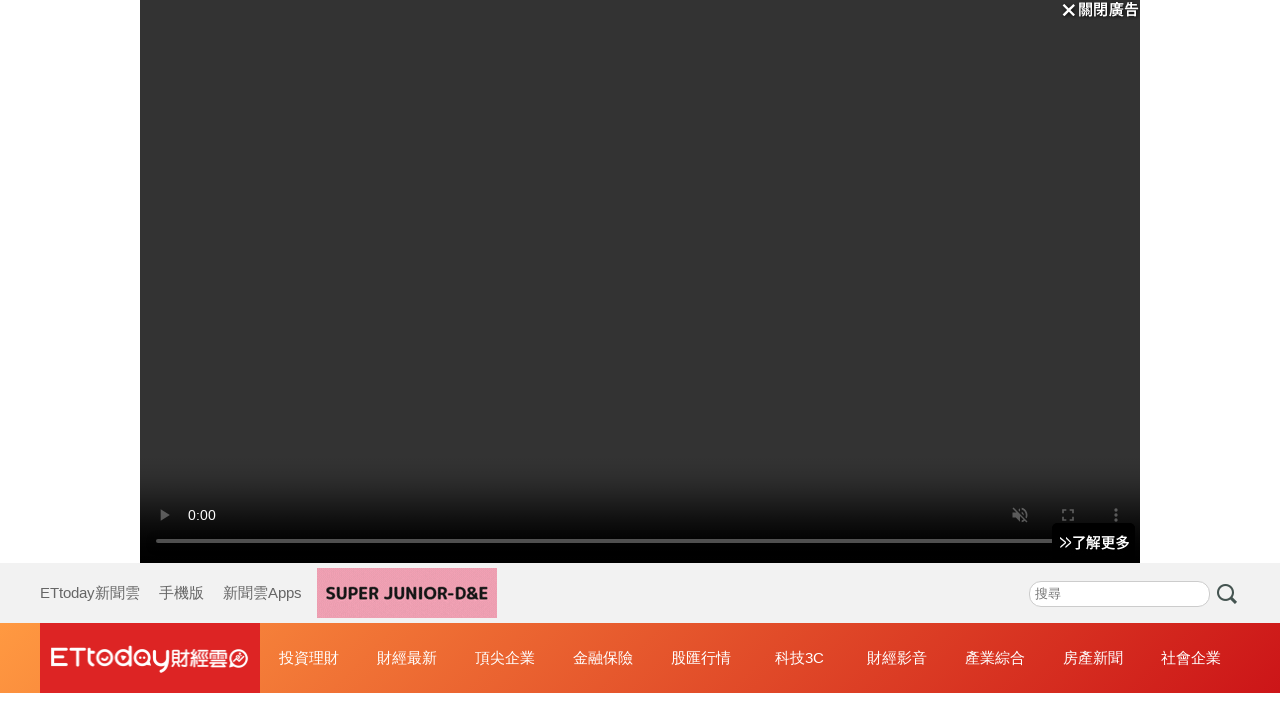

Retrieved navigation categories text
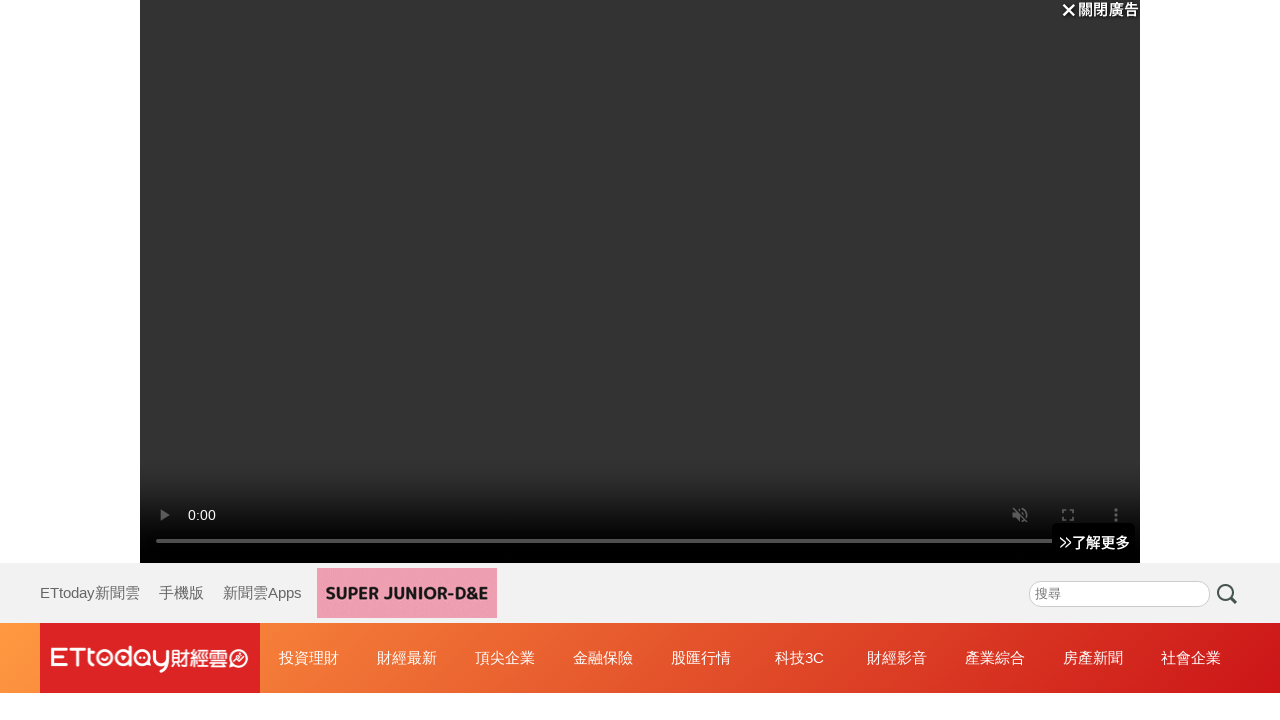

Parsed first 6 categories from navigation menu
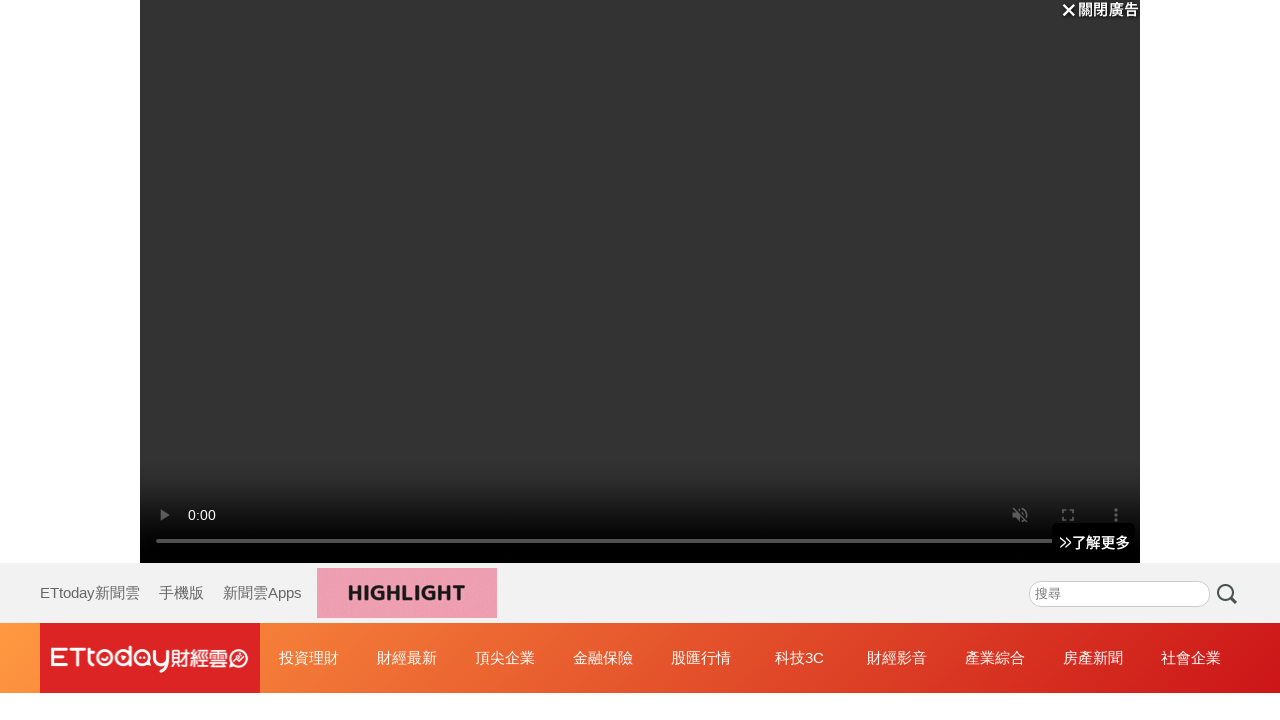

Clicked on category '投資理財' at (309, 658) on text=投資理財
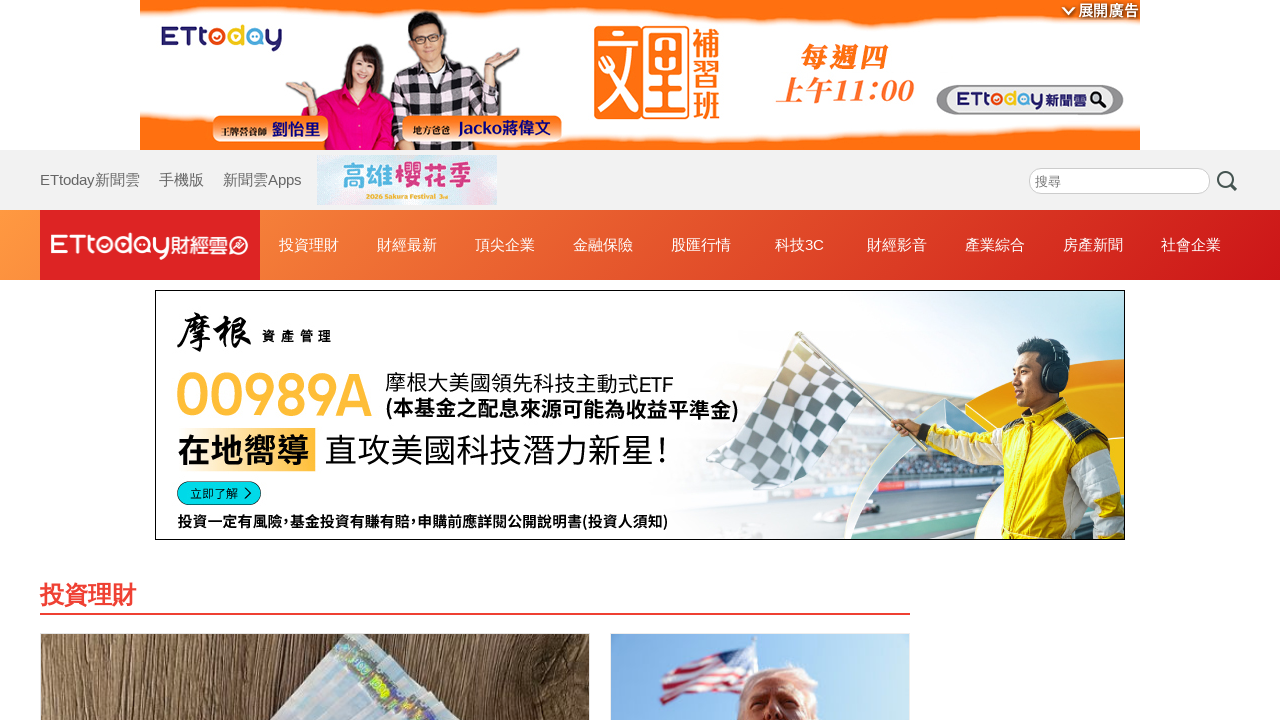

Article listings loaded for '投資理財' category
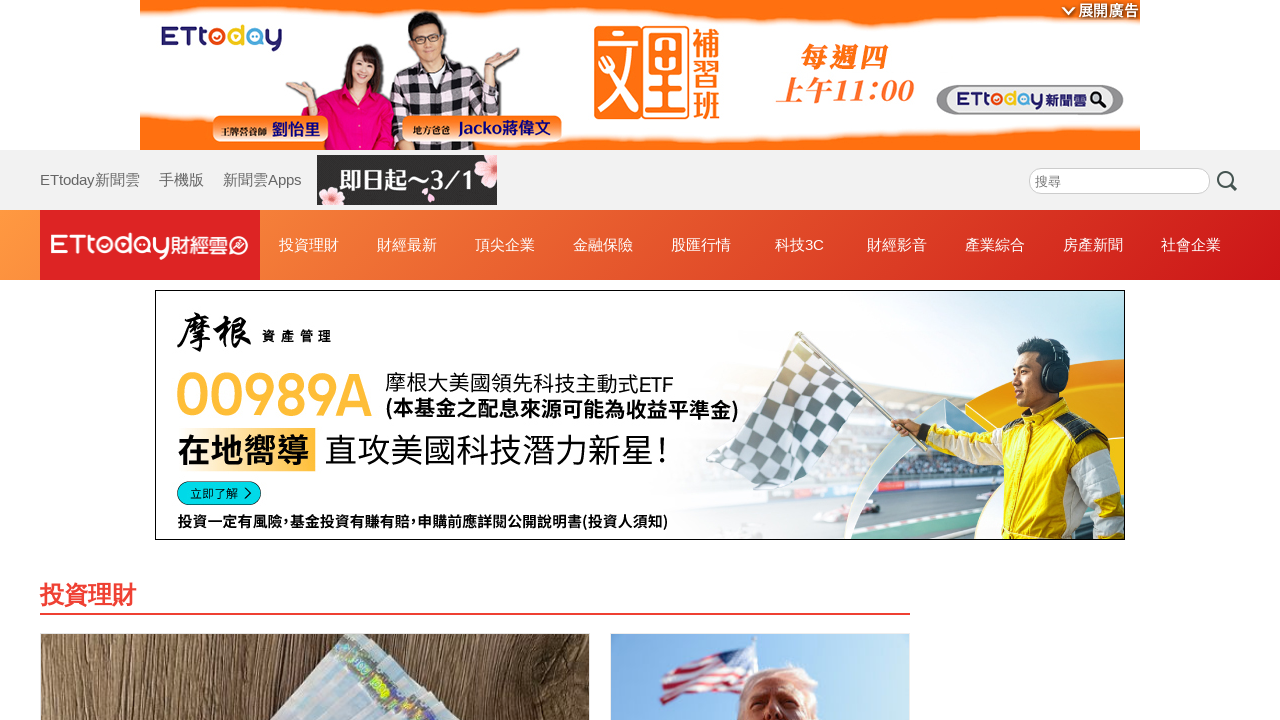

Navigated back to main finance page
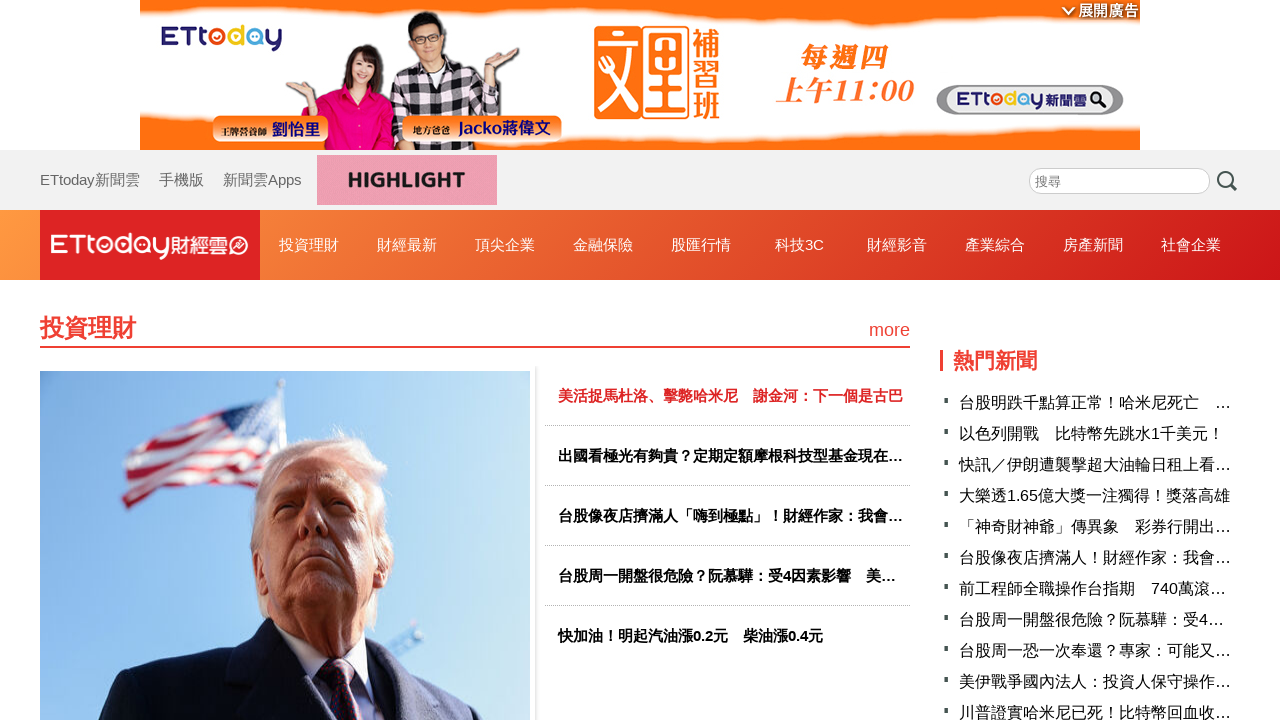

Navigation menu reloaded on main page
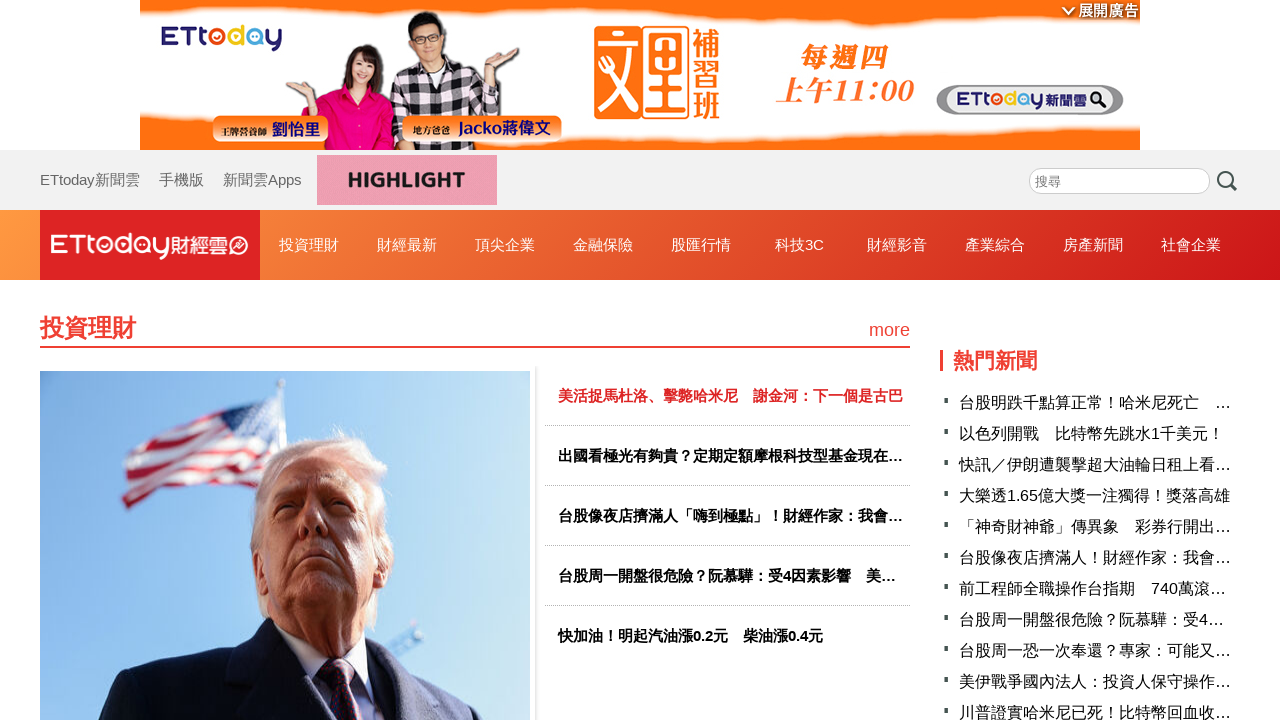

Clicked on category '財經最新' at (407, 245) on text=財經最新
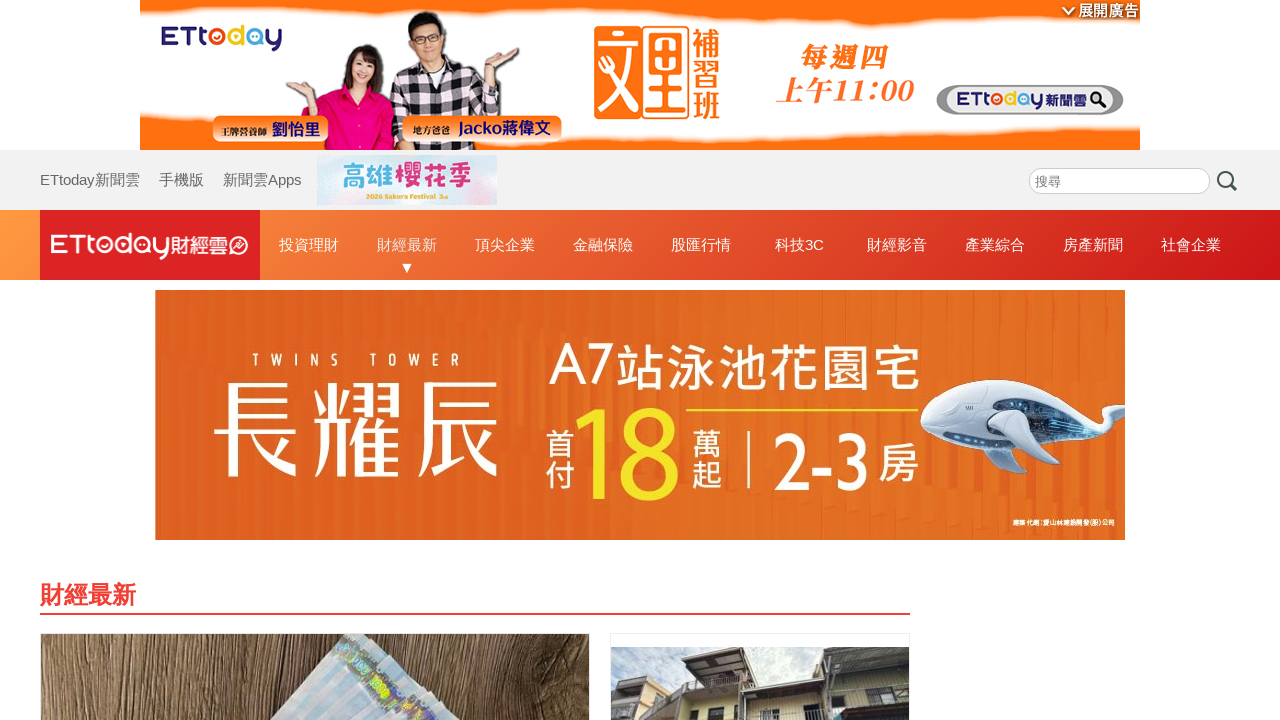

Article listings loaded for '財經最新' category
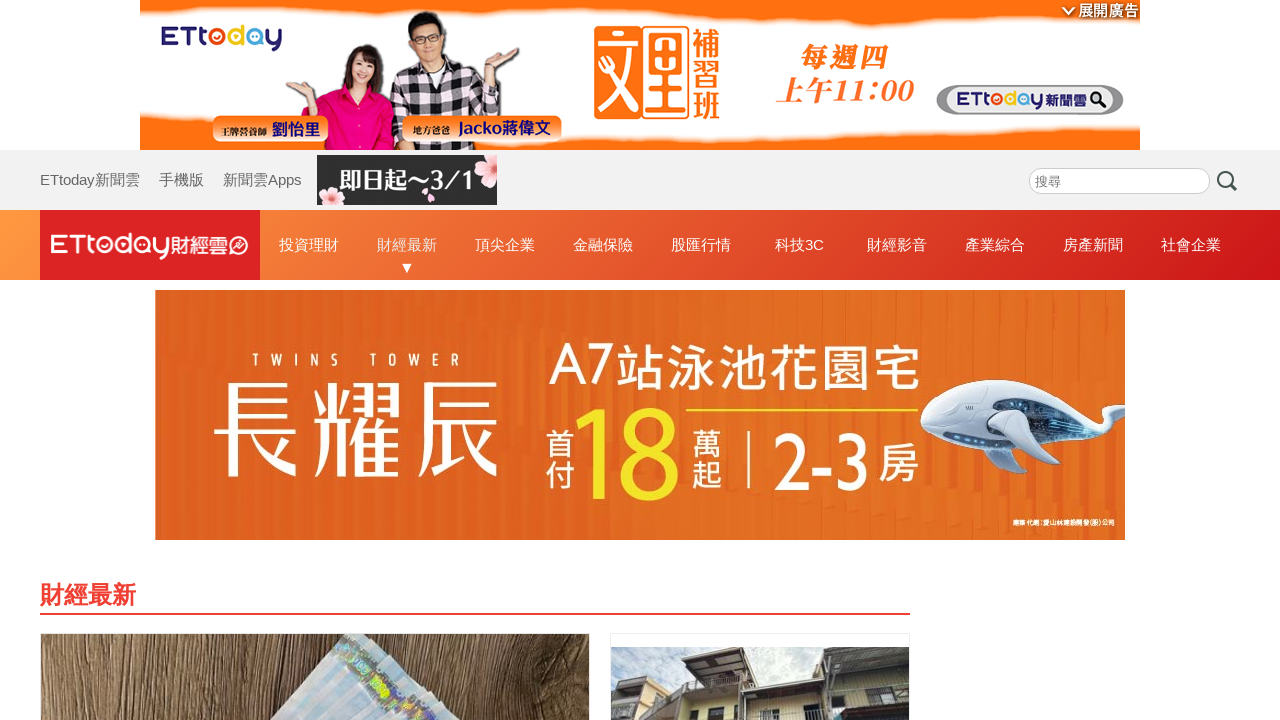

Navigated back to main finance page
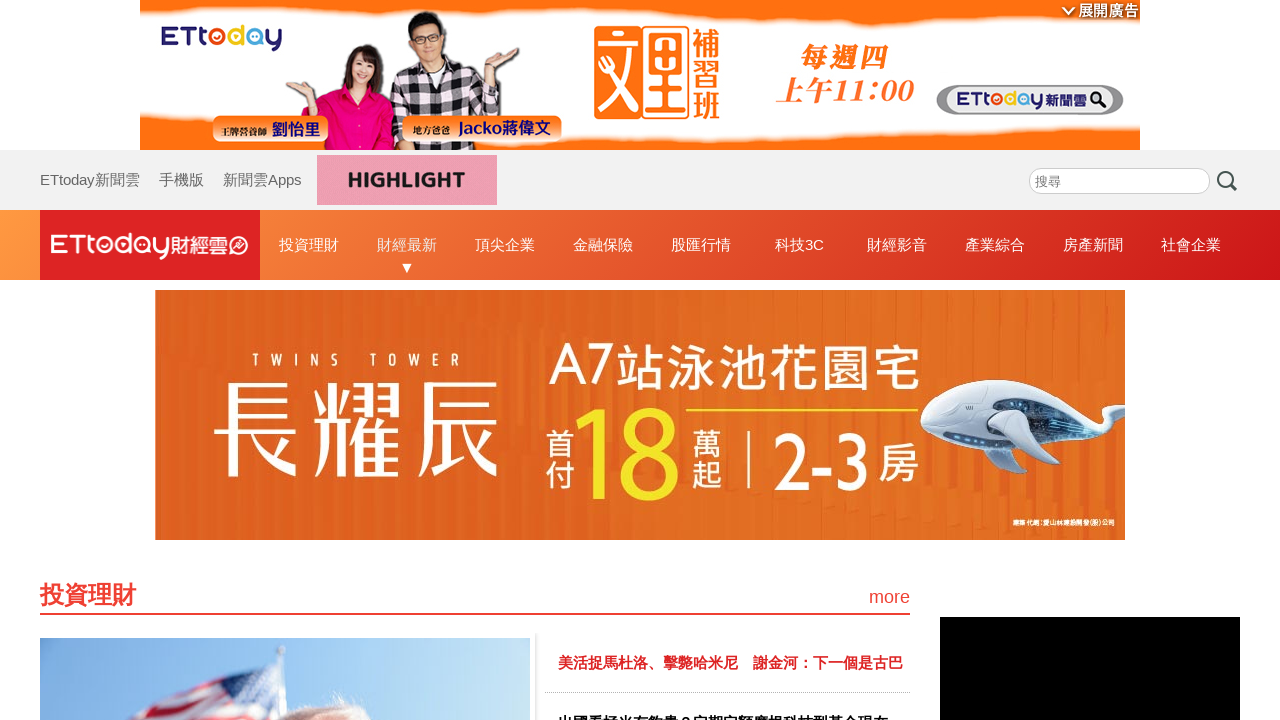

Navigation menu reloaded on main page
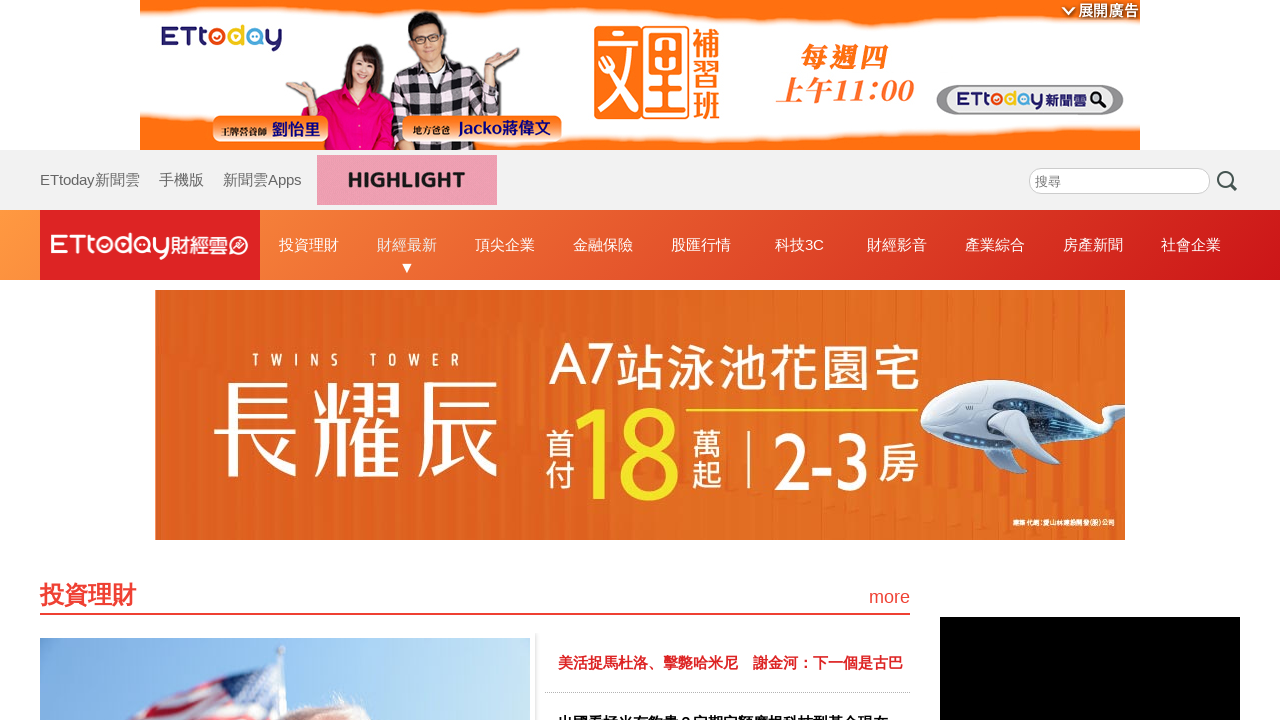

Clicked on category '頂尖企業' at (505, 245) on text=頂尖企業
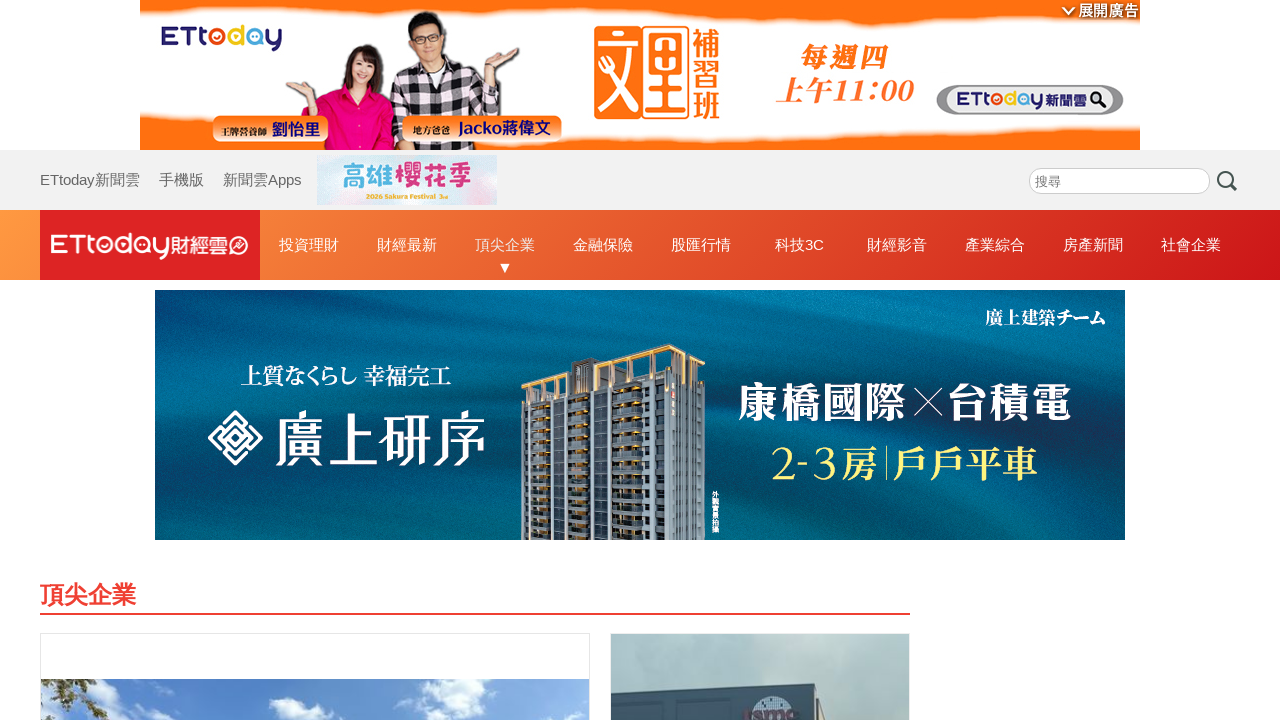

Article listings loaded for '頂尖企業' category
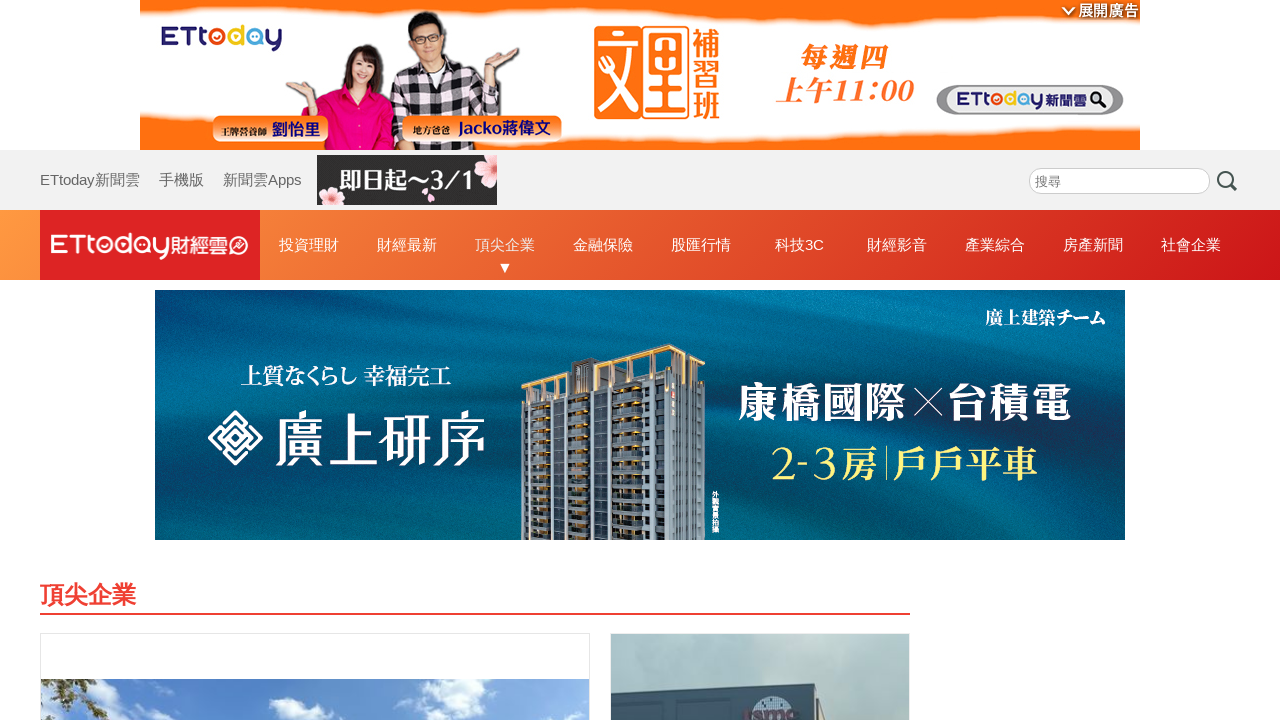

Navigated back to main finance page
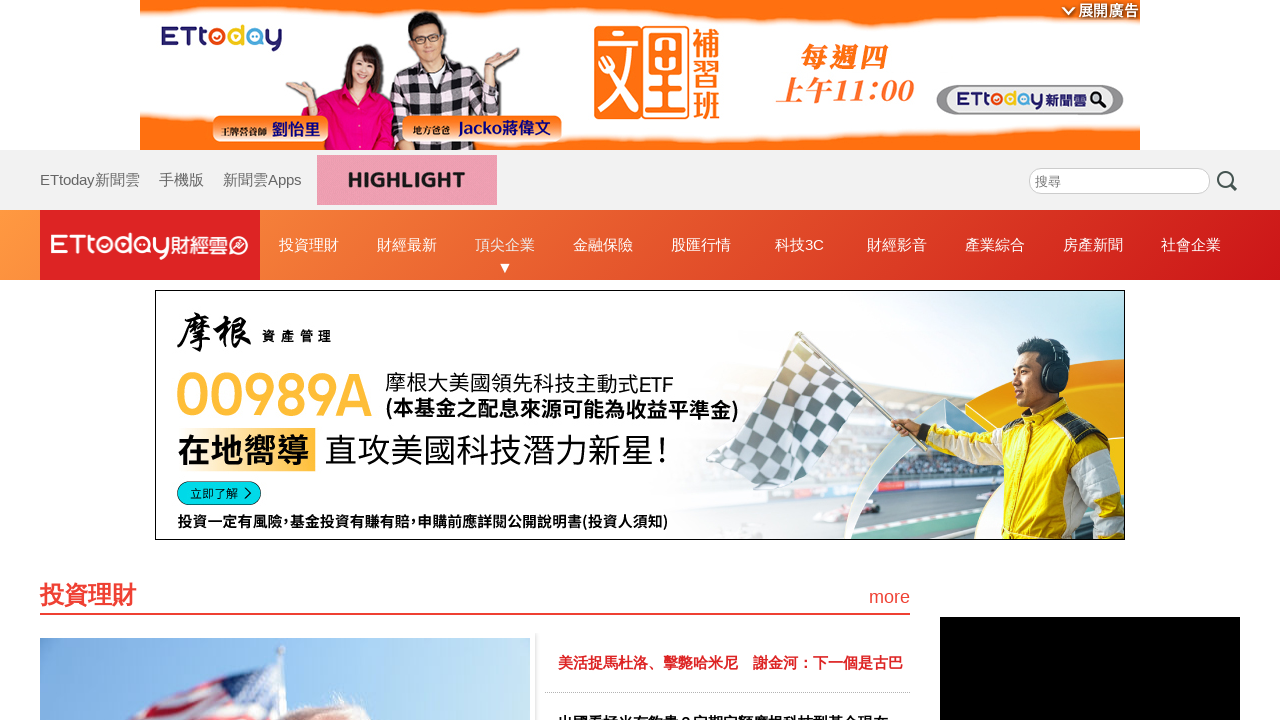

Navigation menu reloaded on main page
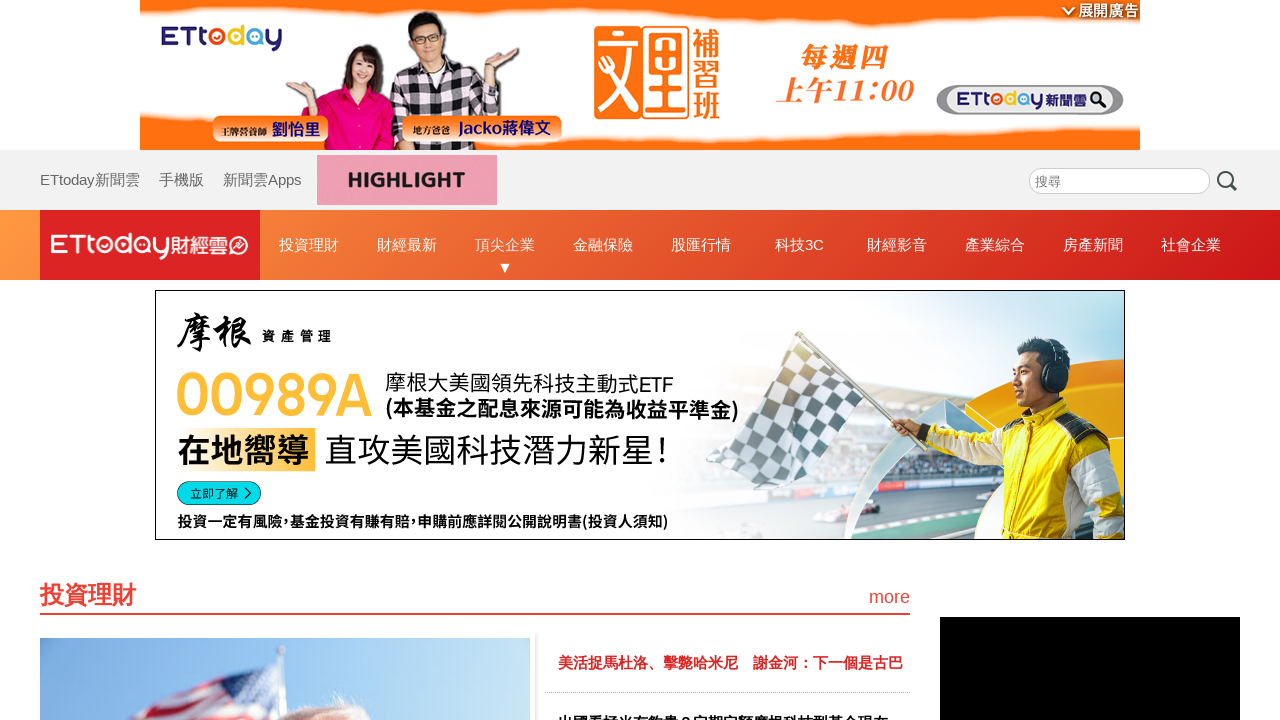

Clicked on category '金融保險' at (603, 245) on text=金融保險
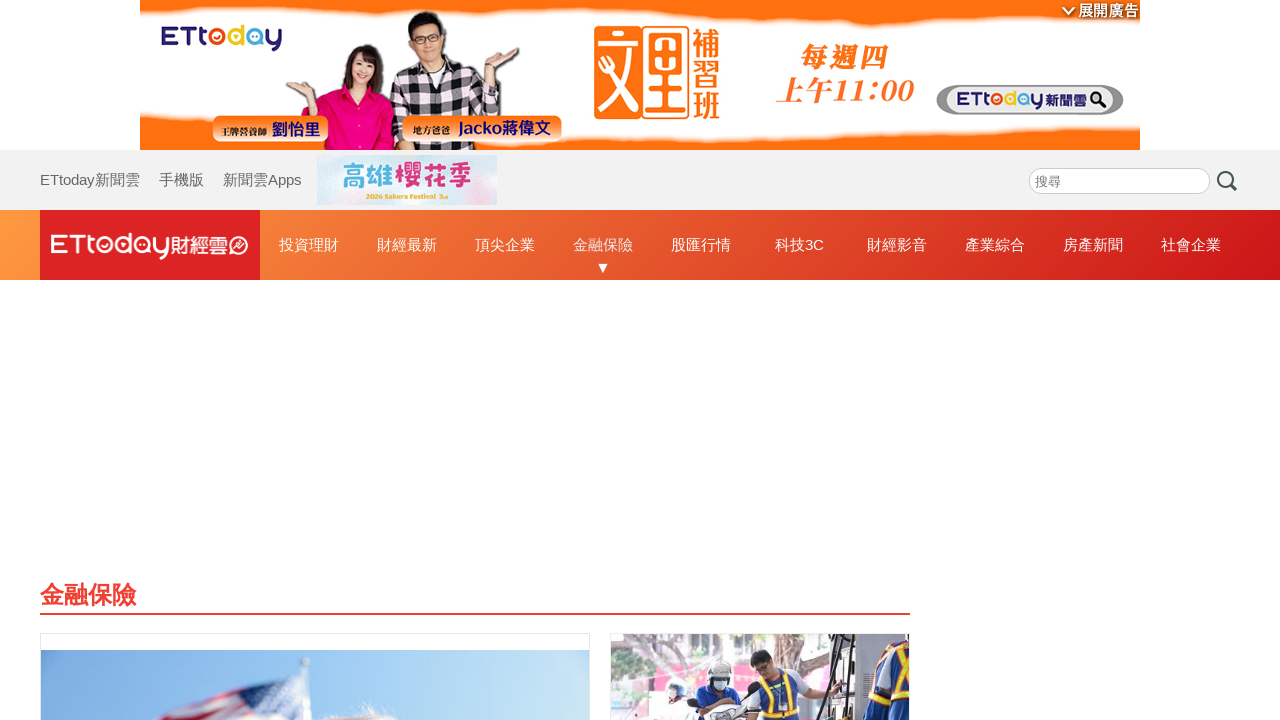

Article listings loaded for '金融保險' category
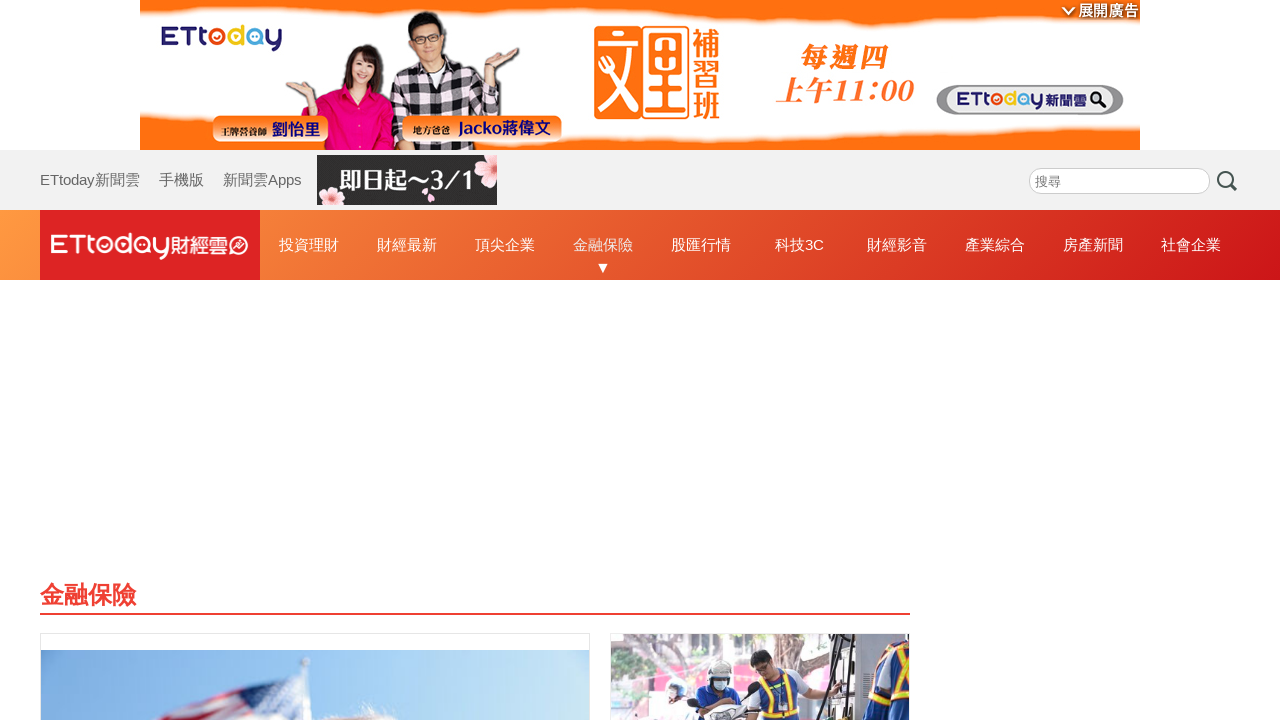

Navigated back to main finance page
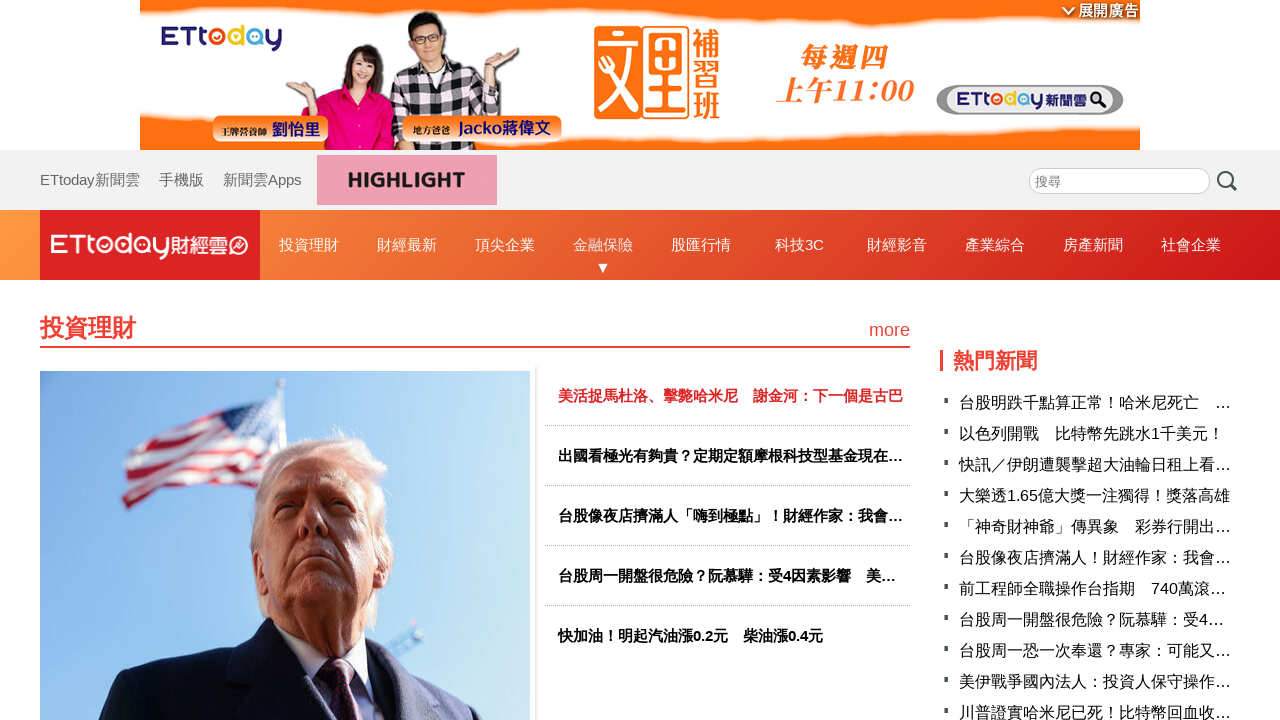

Navigation menu reloaded on main page
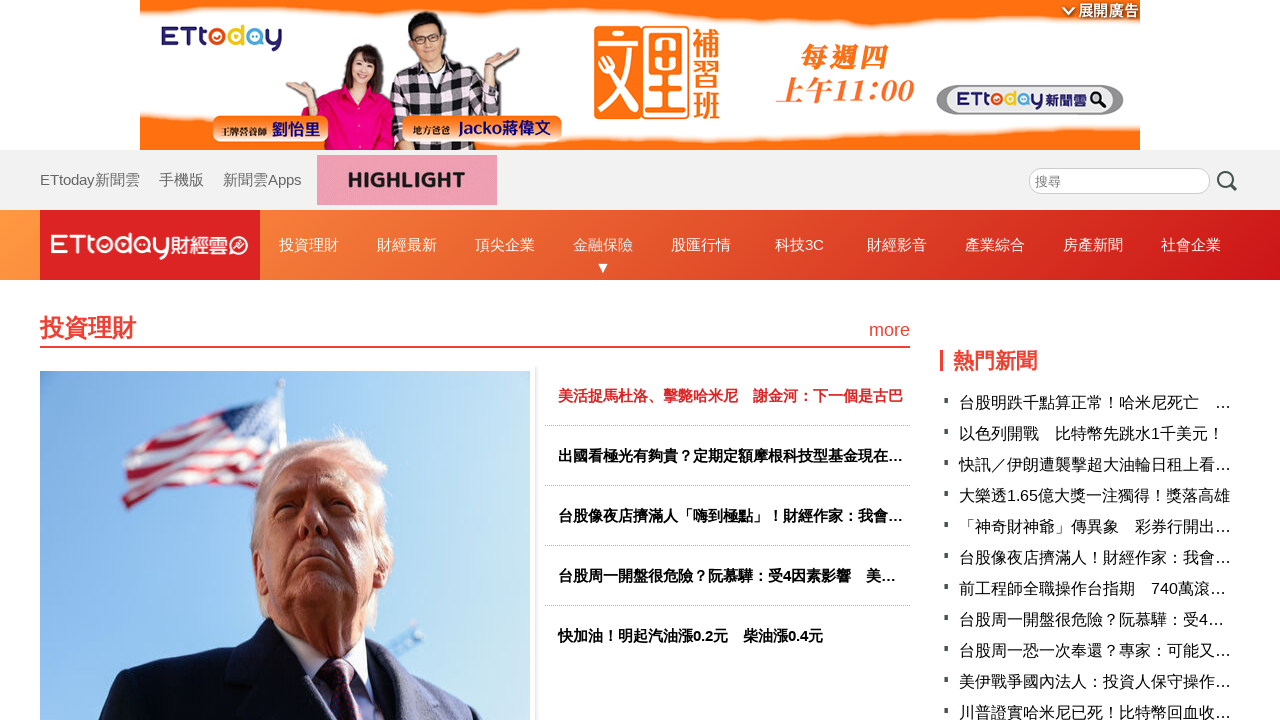

Clicked on category '股匯行情' at (701, 245) on text=股匯行情
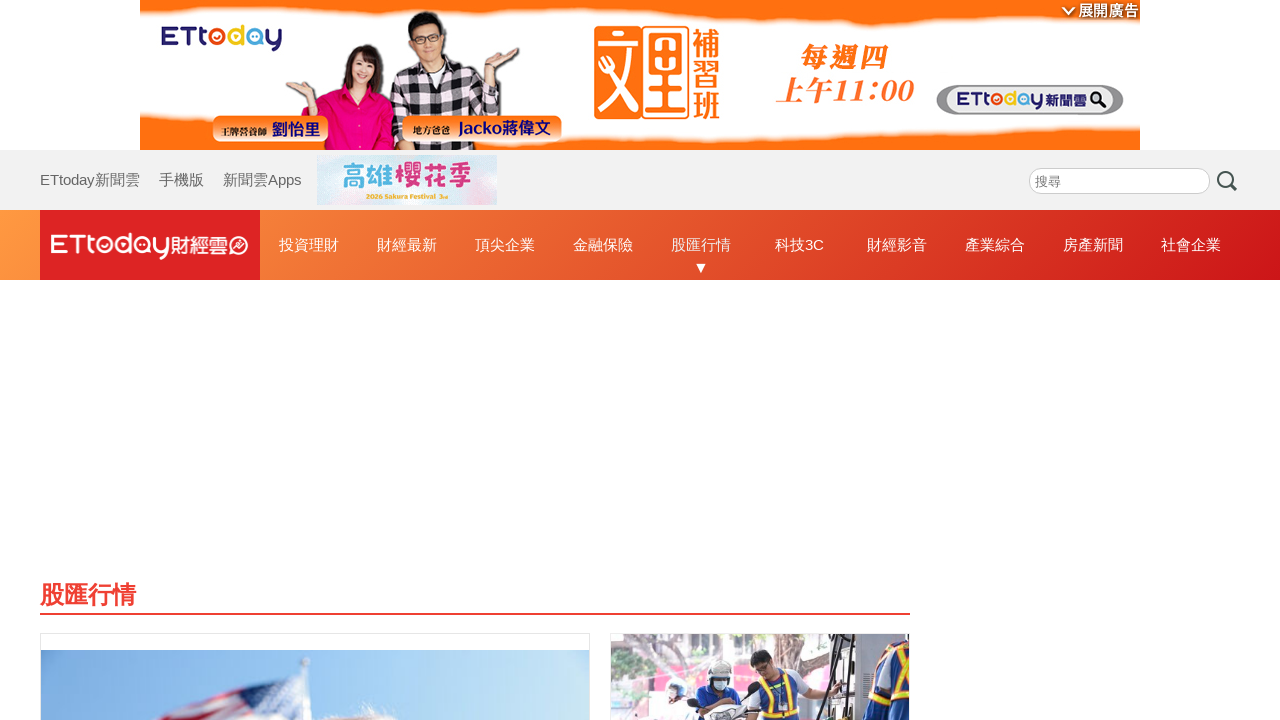

Article listings loaded for '股匯行情' category
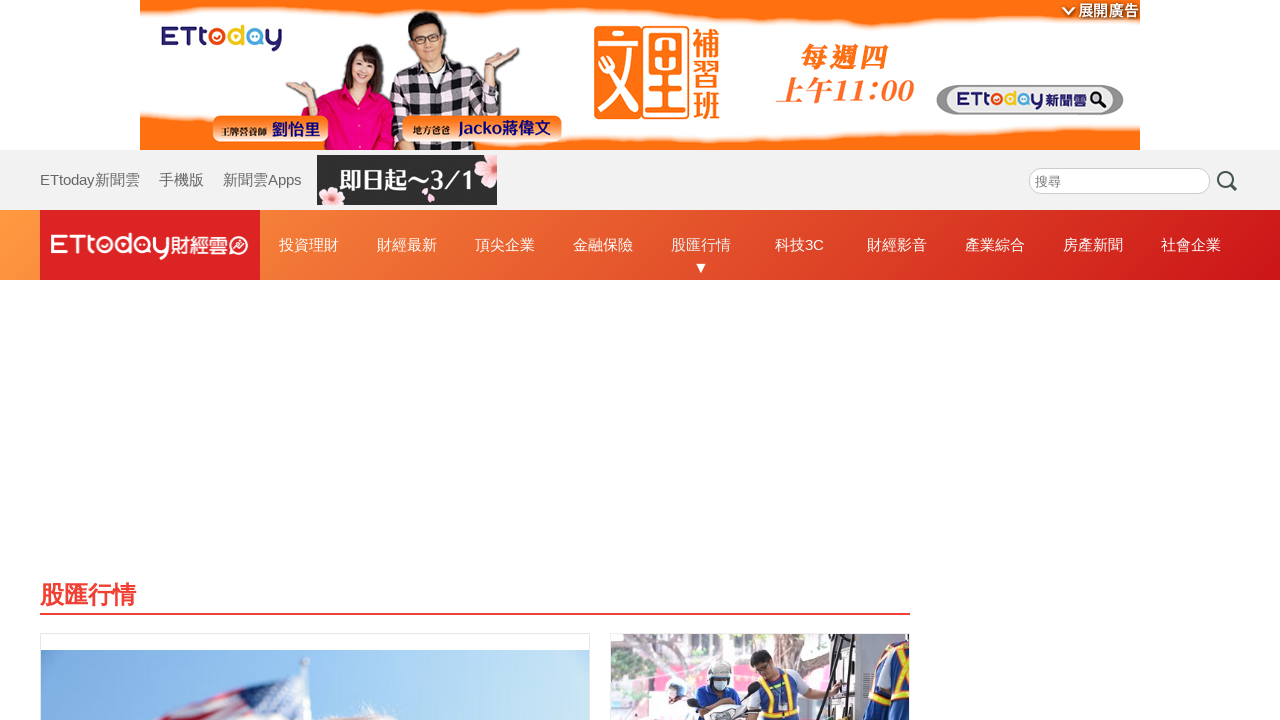

Navigated back to main finance page
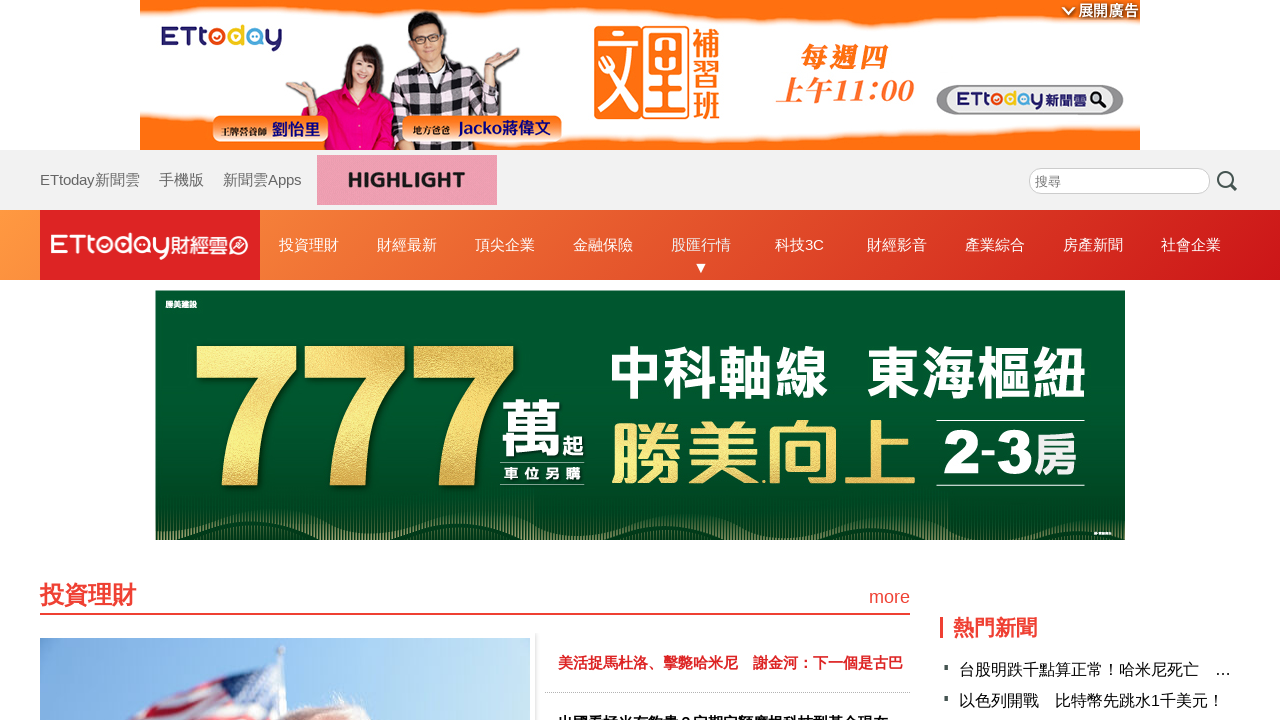

Navigation menu reloaded on main page
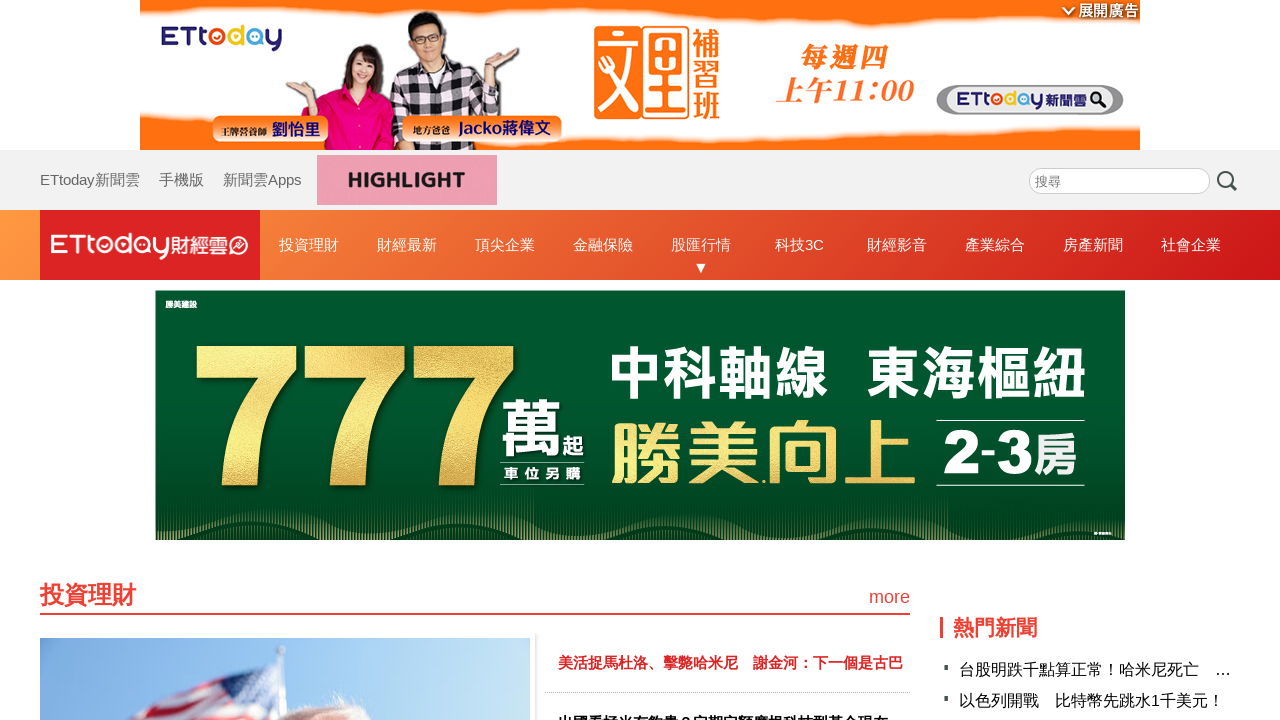

Clicked on category '科技3C' at (799, 245) on text=科技3C
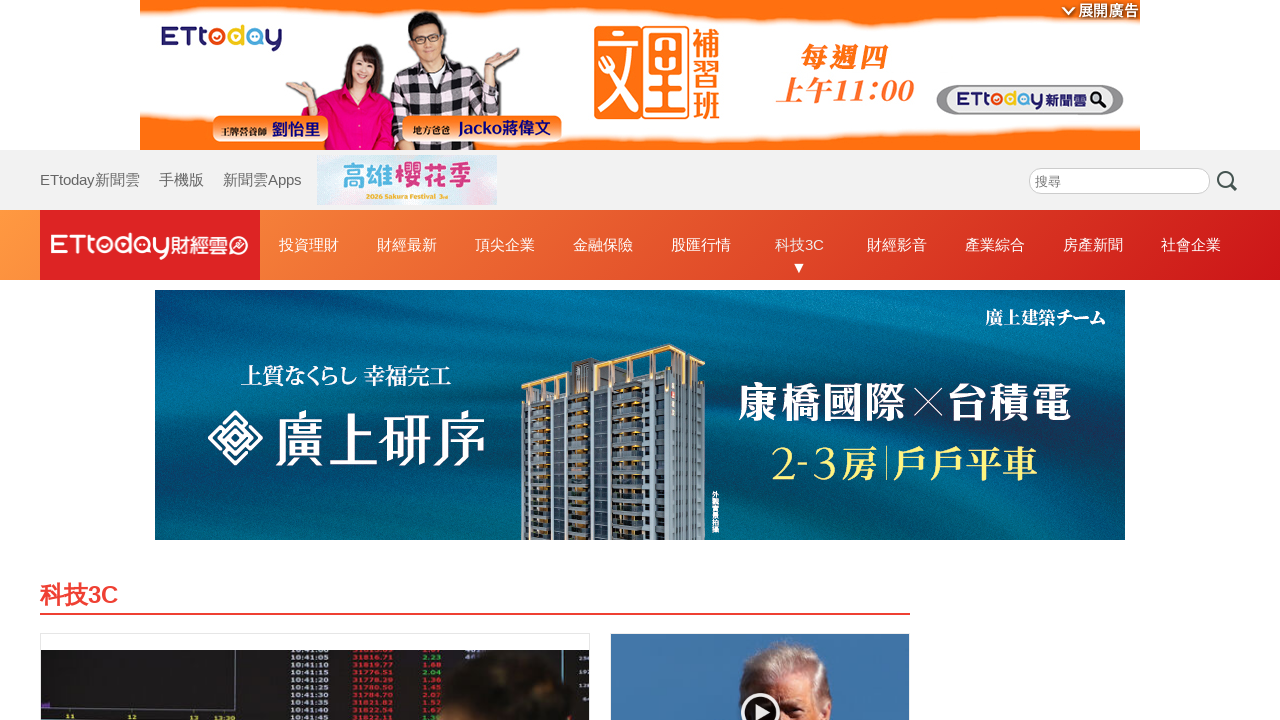

Article listings loaded for '科技3C' category
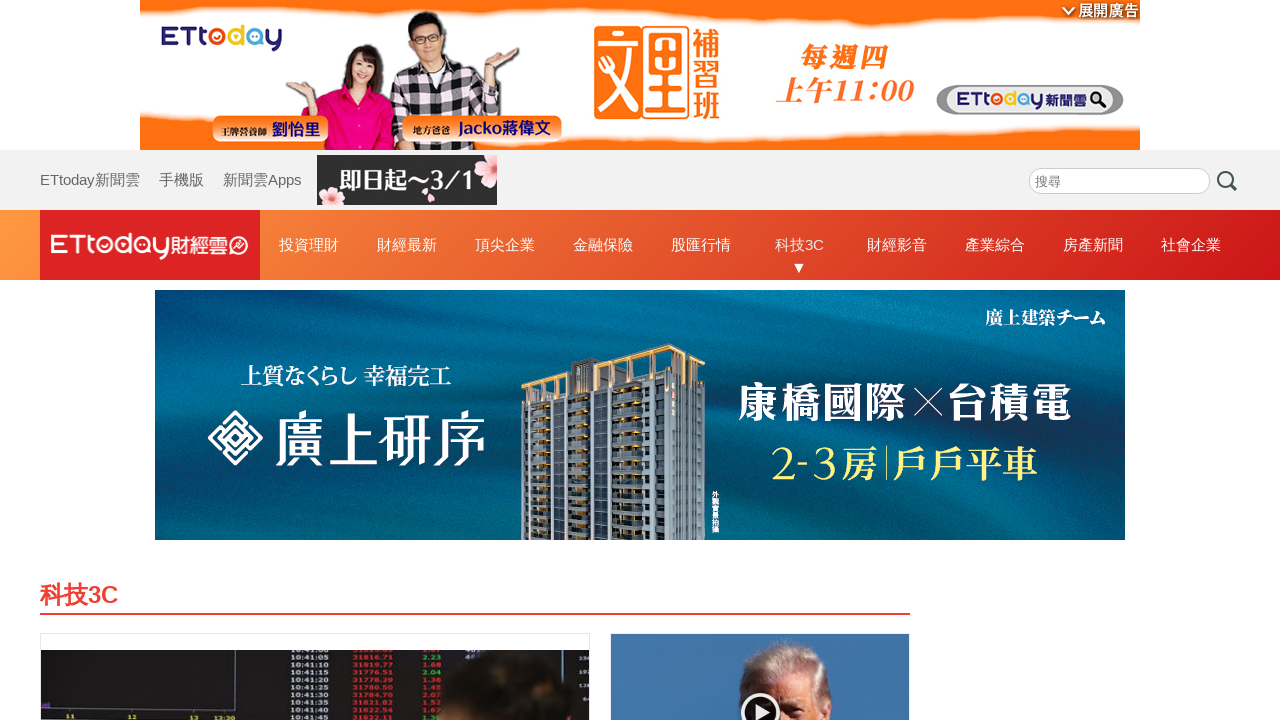

Navigated back to main finance page
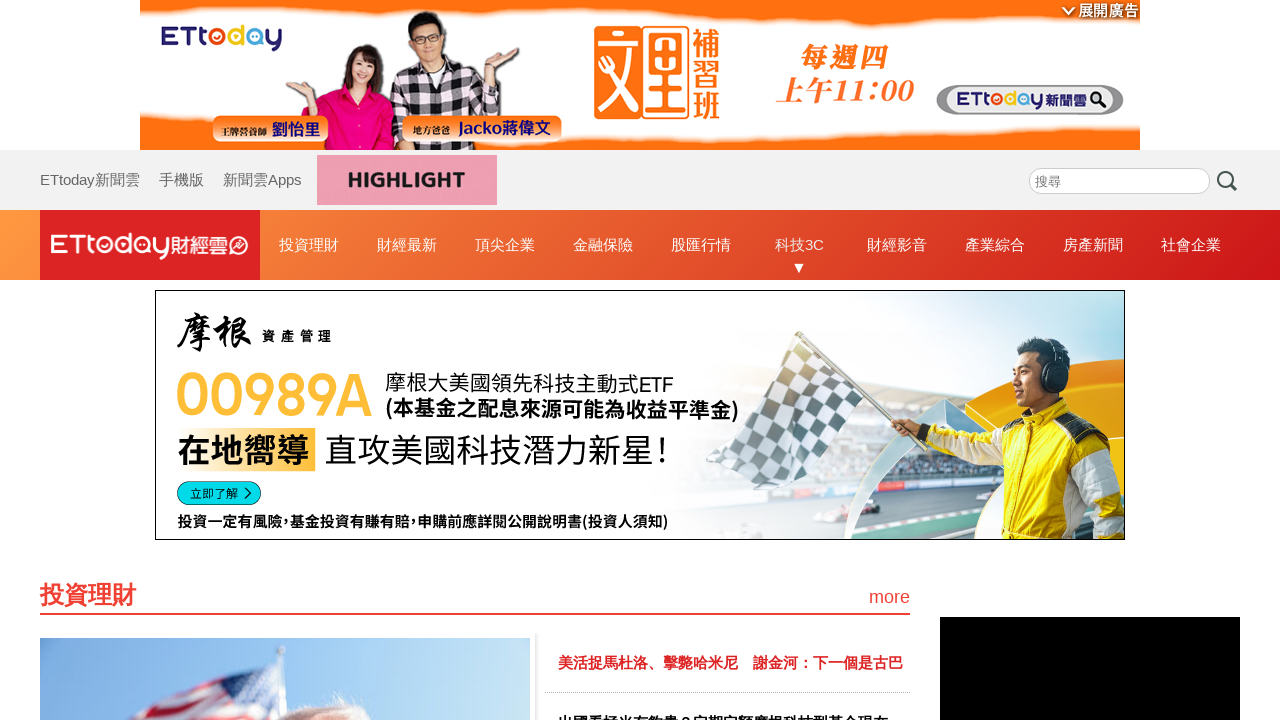

Navigation menu reloaded on main page
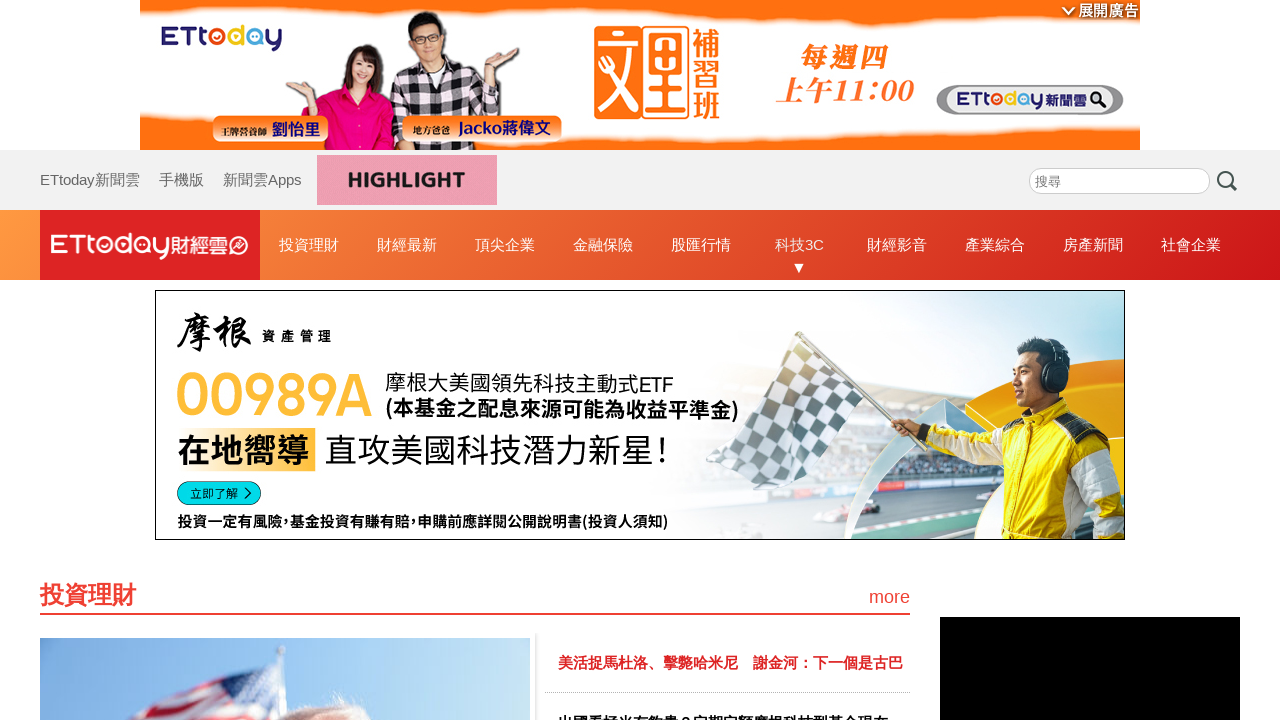

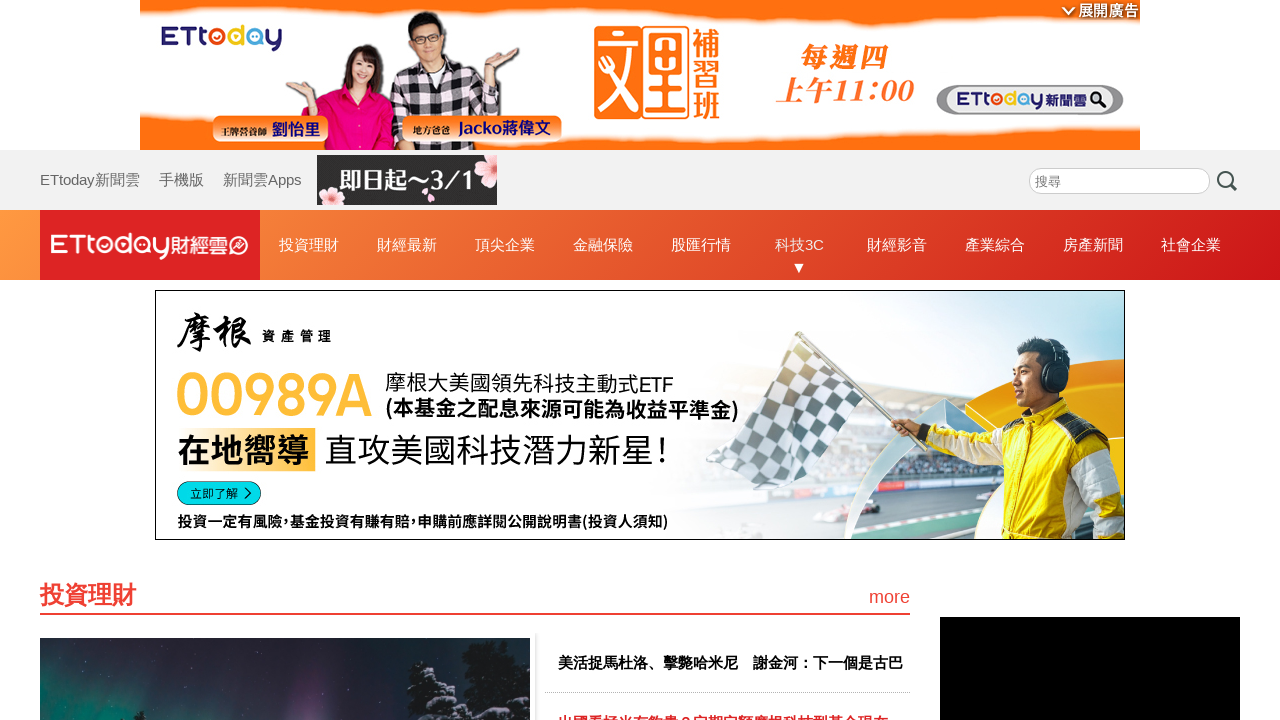